Tests the submission of a feedback form by filling all required fields and clicking submit, then waiting for confirmation.

Starting URL: http://zero.webappsecurity.com/index.html

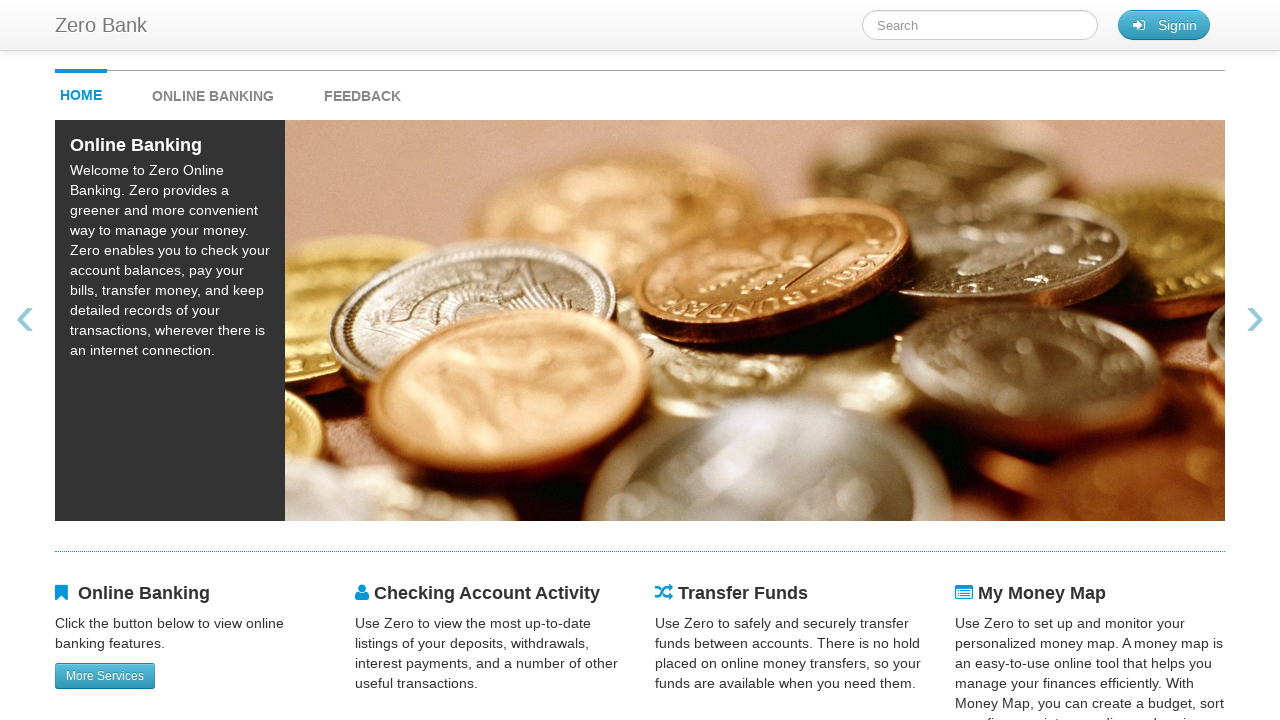

Clicked feedback link at (362, 91) on #feedback
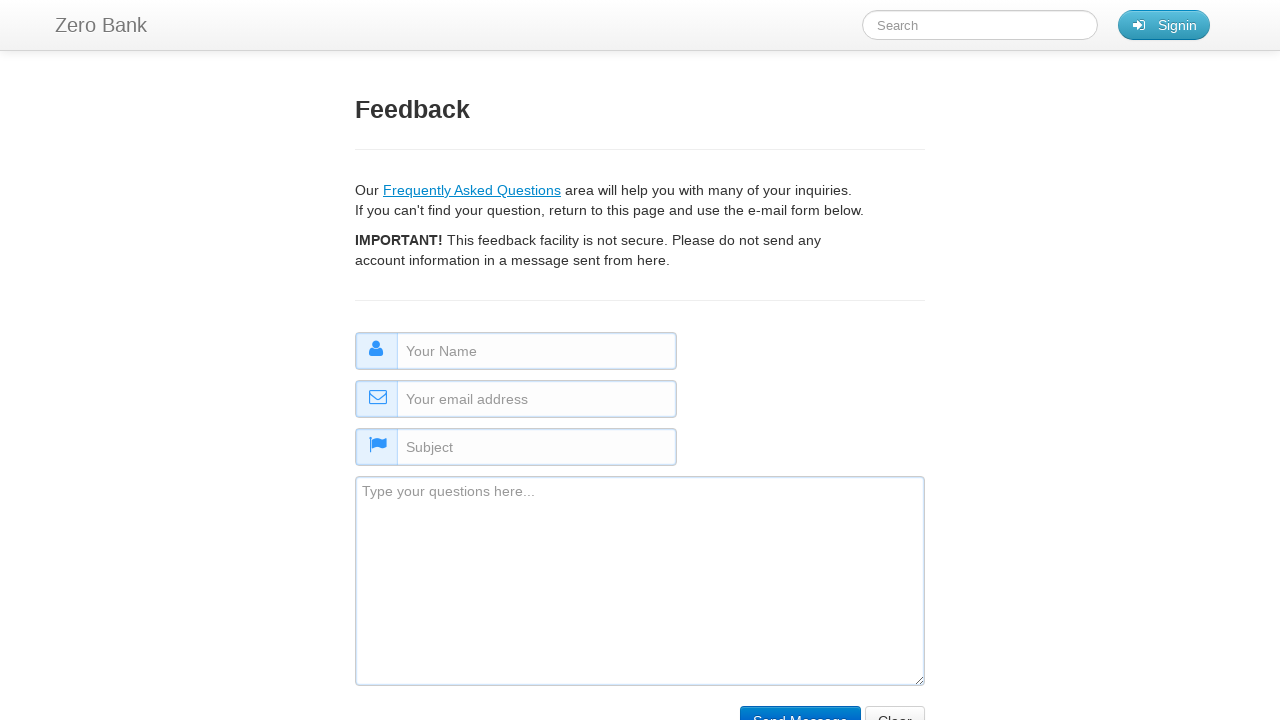

Filled name field with 'deez' on #name
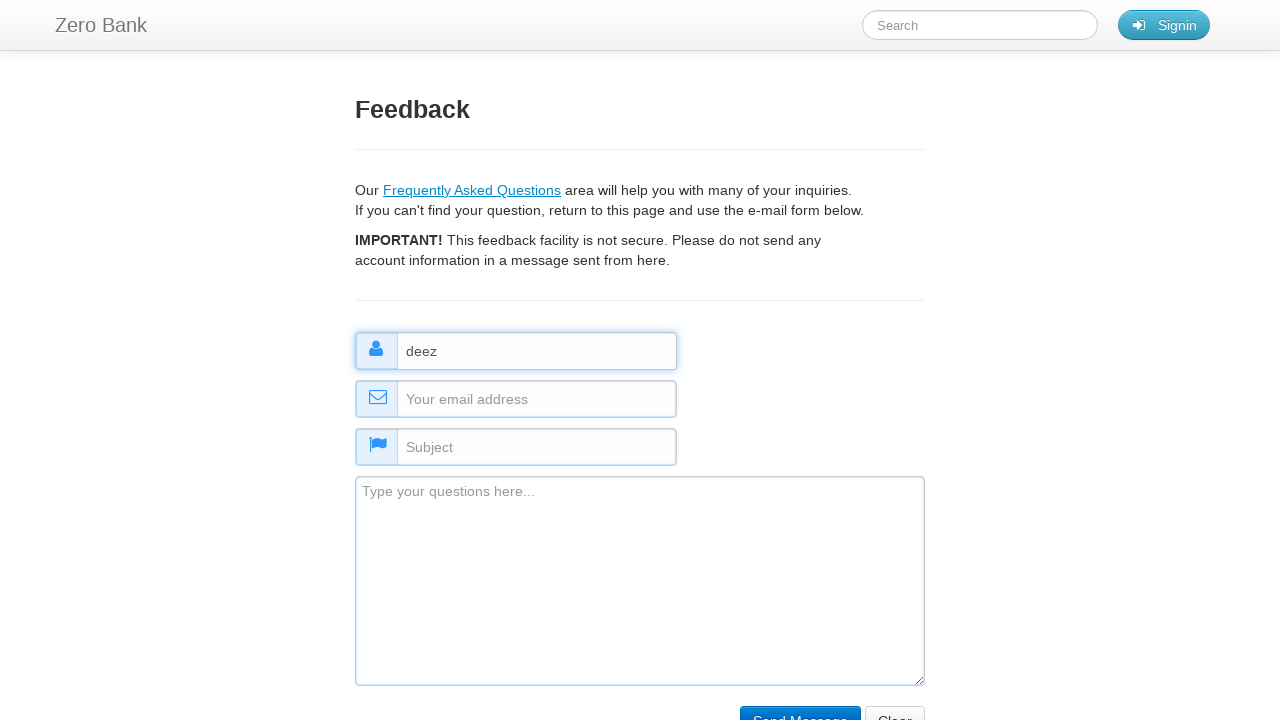

Filled email field with 'nuts@lig.ma' on #email
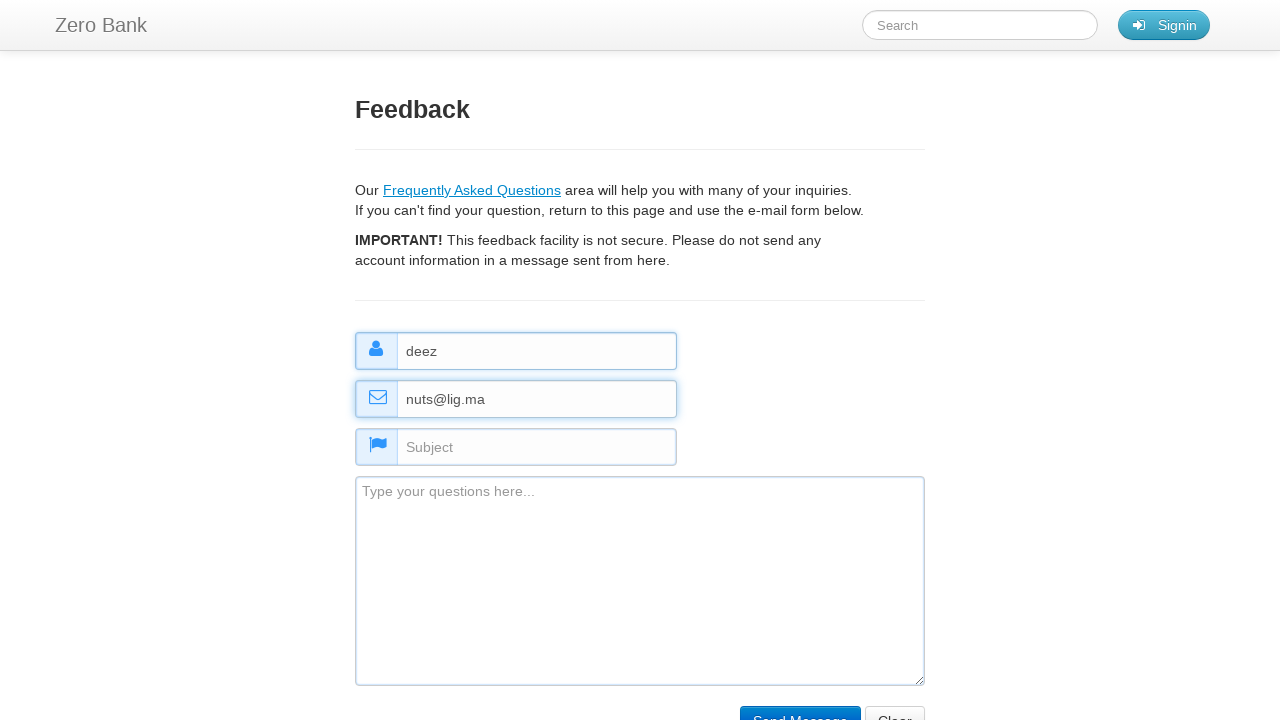

Filled subject field with 'bolz' on #subject
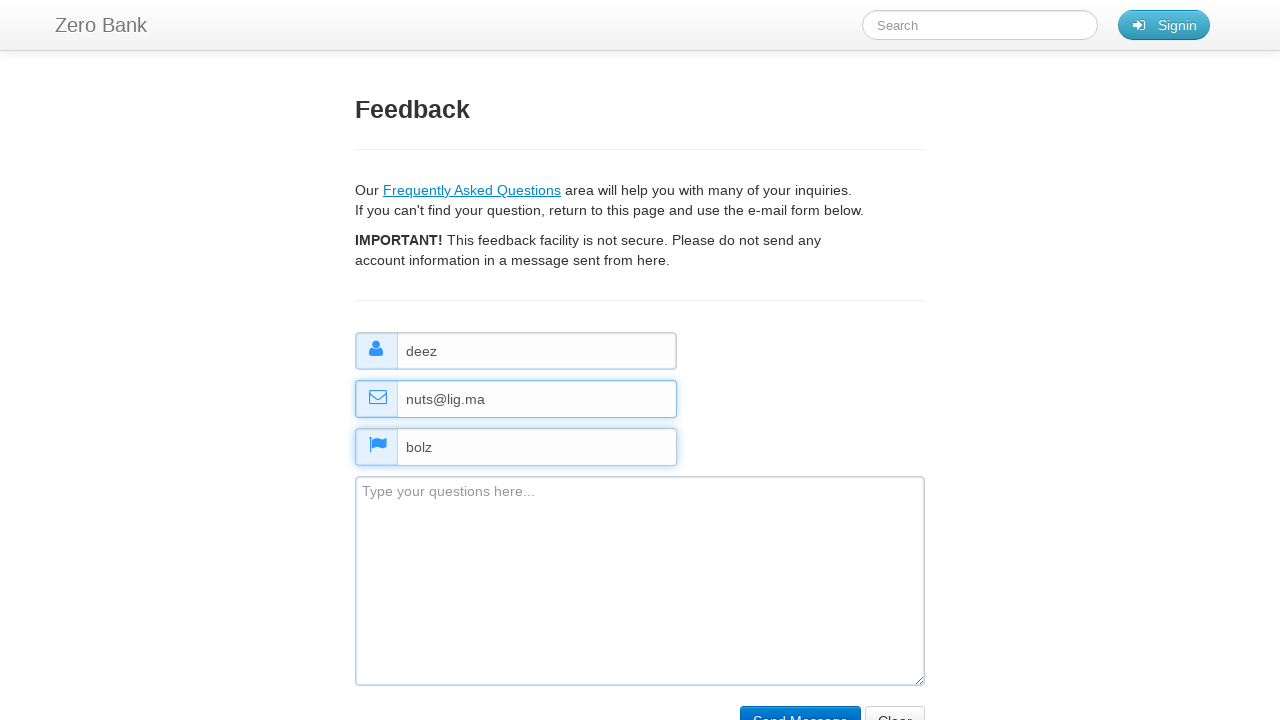

Filled comment field with feedback message on #comment
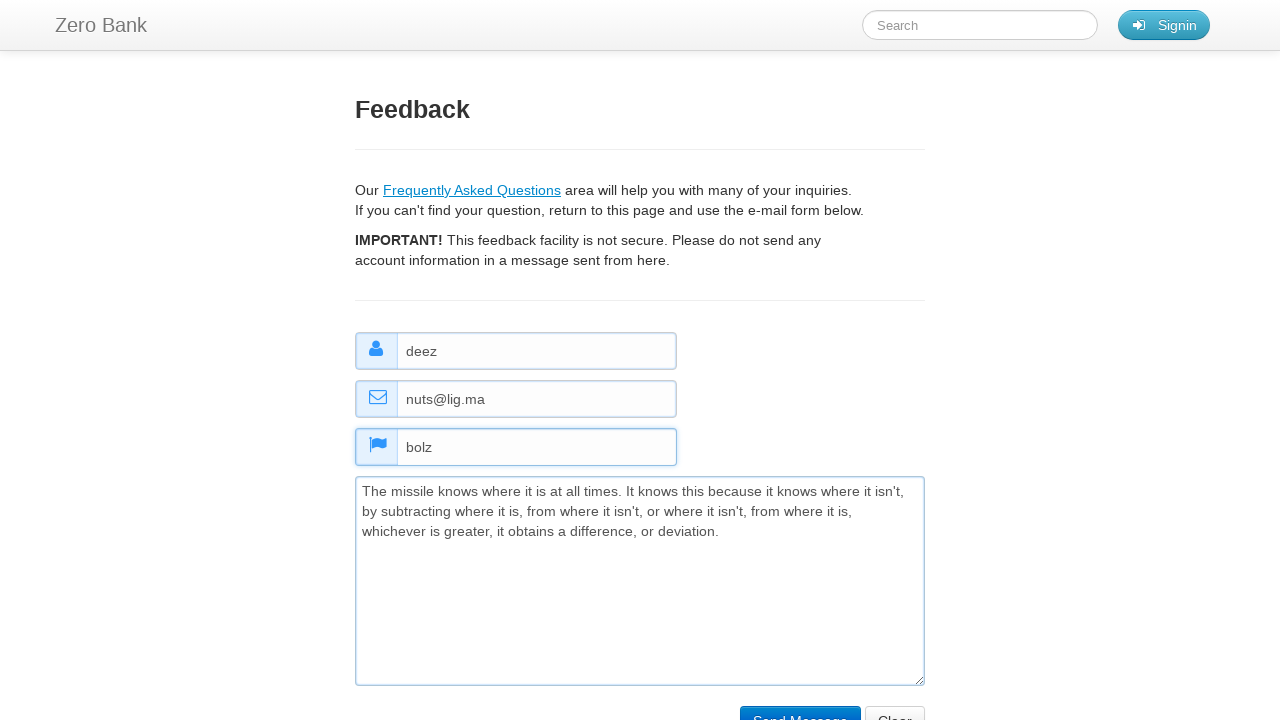

Clicked submit button to submit feedback form at (800, 705) on input[type='submit']
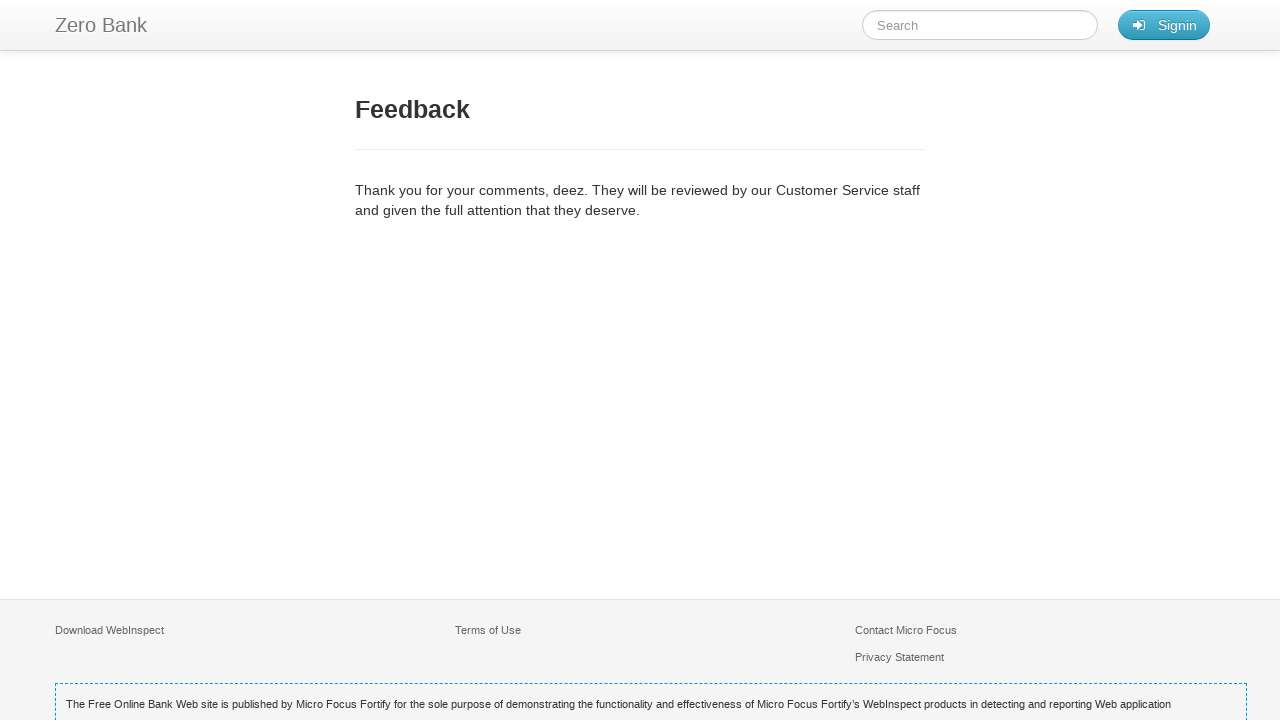

Feedback form submitted successfully and confirmation page loaded
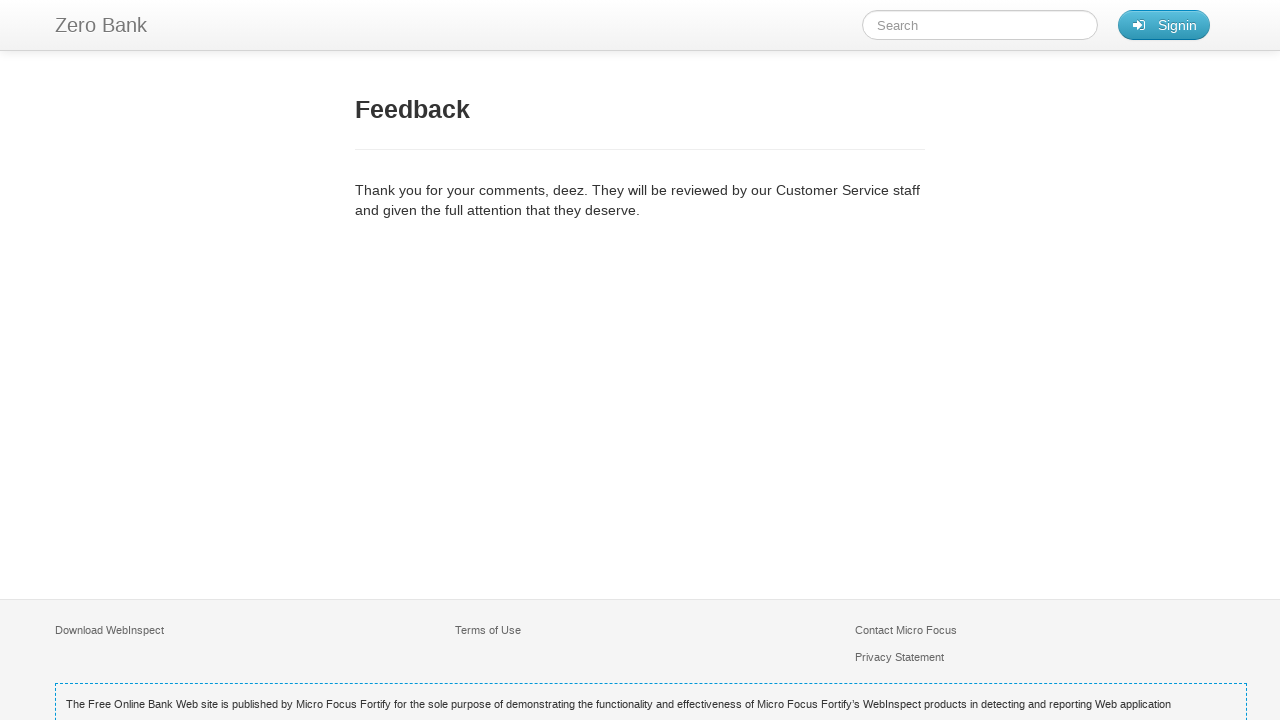

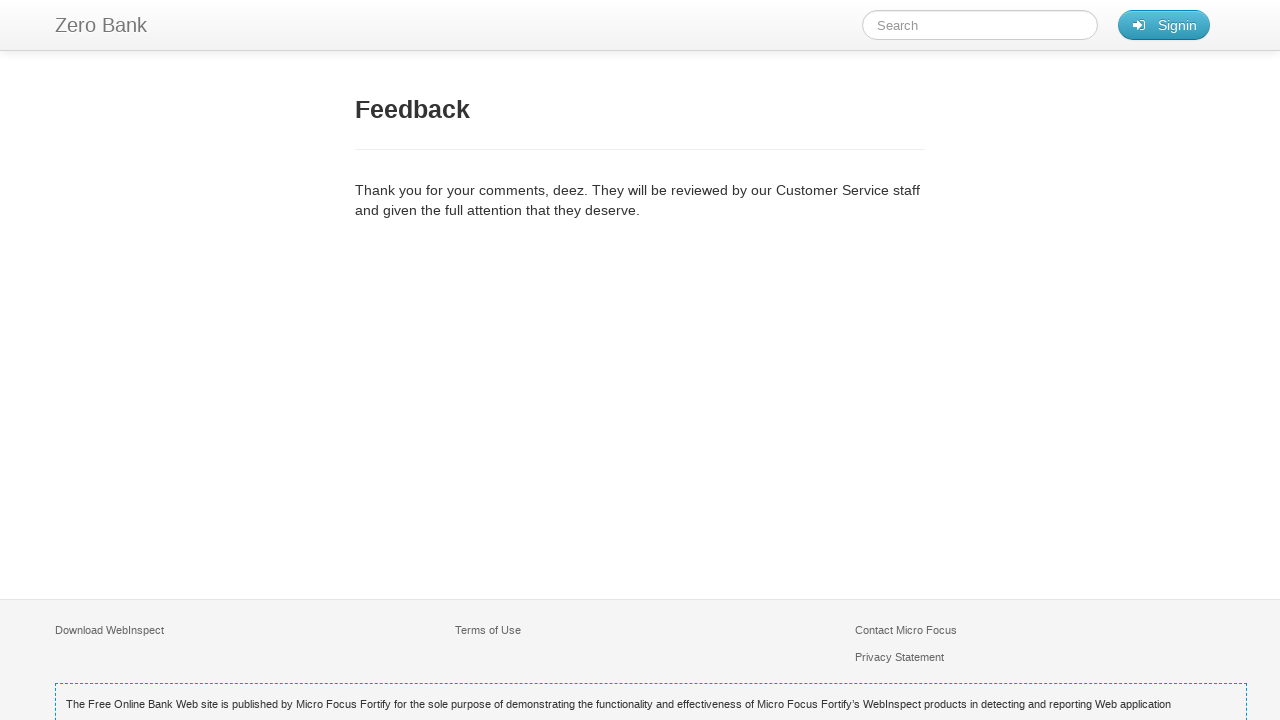